Tests alert popup handling by triggering an alert and accepting it

Starting URL: https://demo.automationtesting.in/Alerts.html

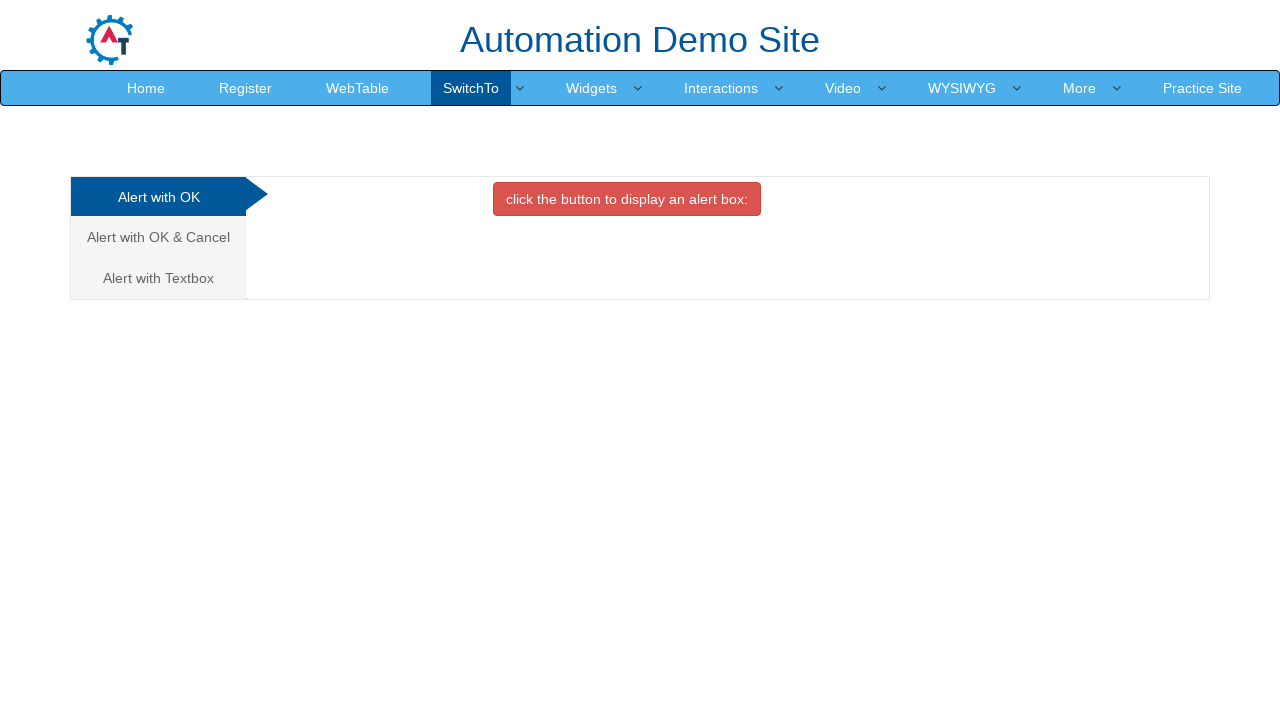

Clicked button to trigger alert popup at (627, 199) on xpath=//button[contains(text(),'display an')]
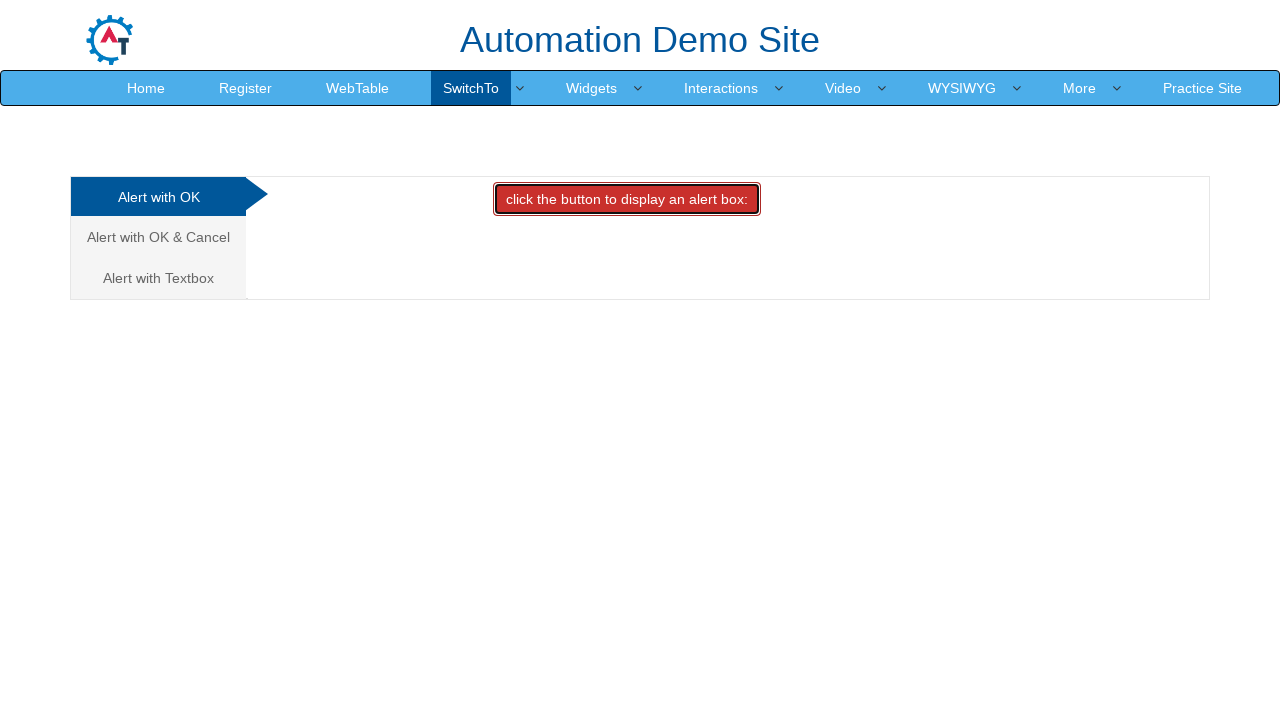

Set up dialog handler to accept alert popup
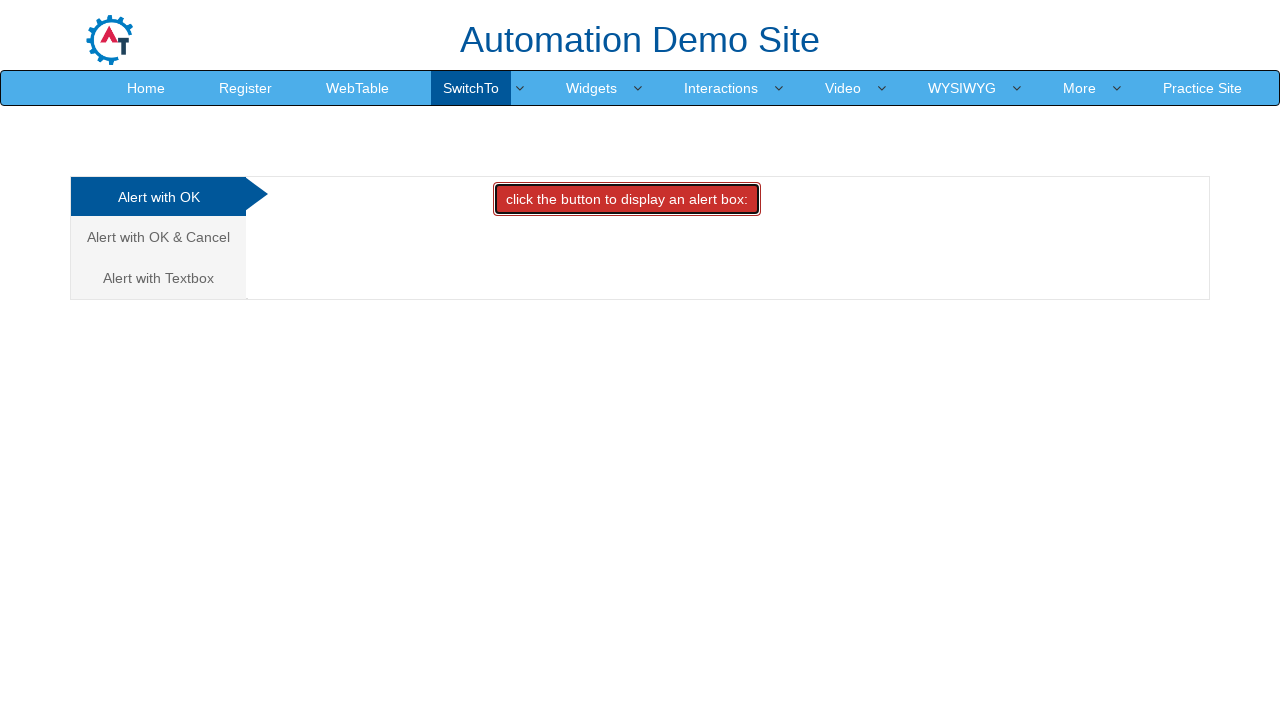

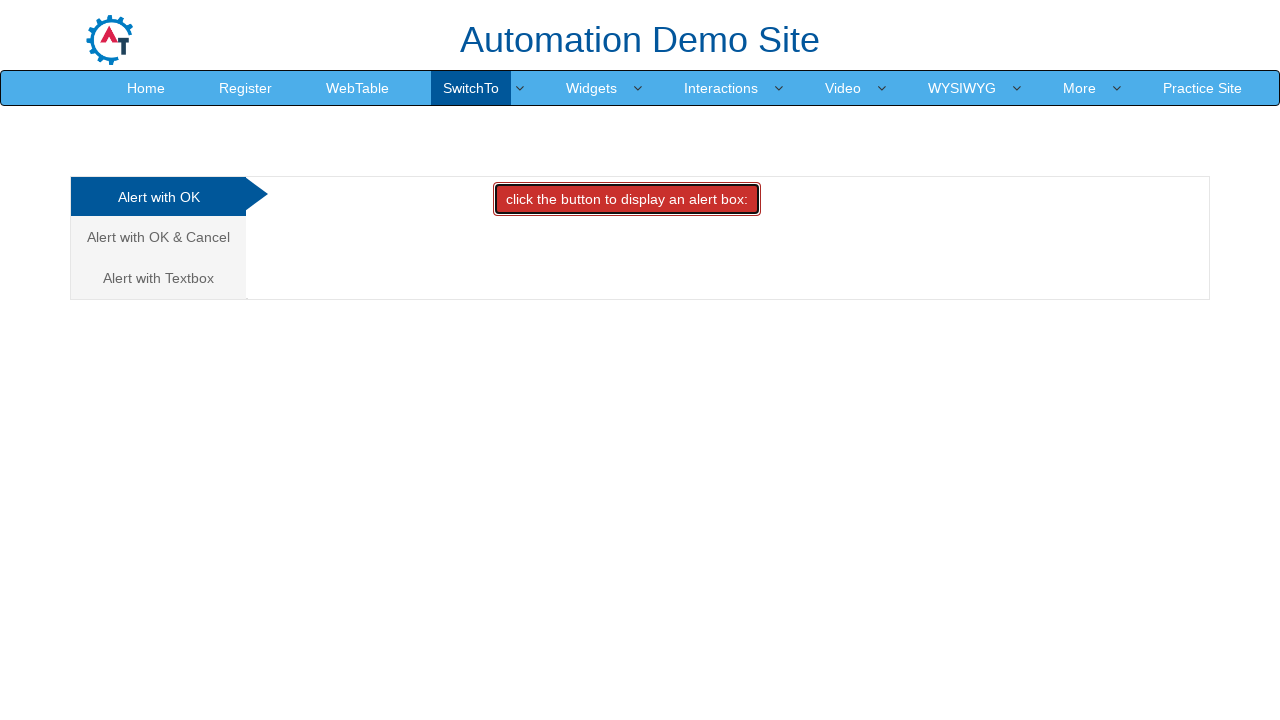